Tests un-marking completed todo items by unchecking their toggle checkboxes

Starting URL: https://demo.playwright.dev/todomvc

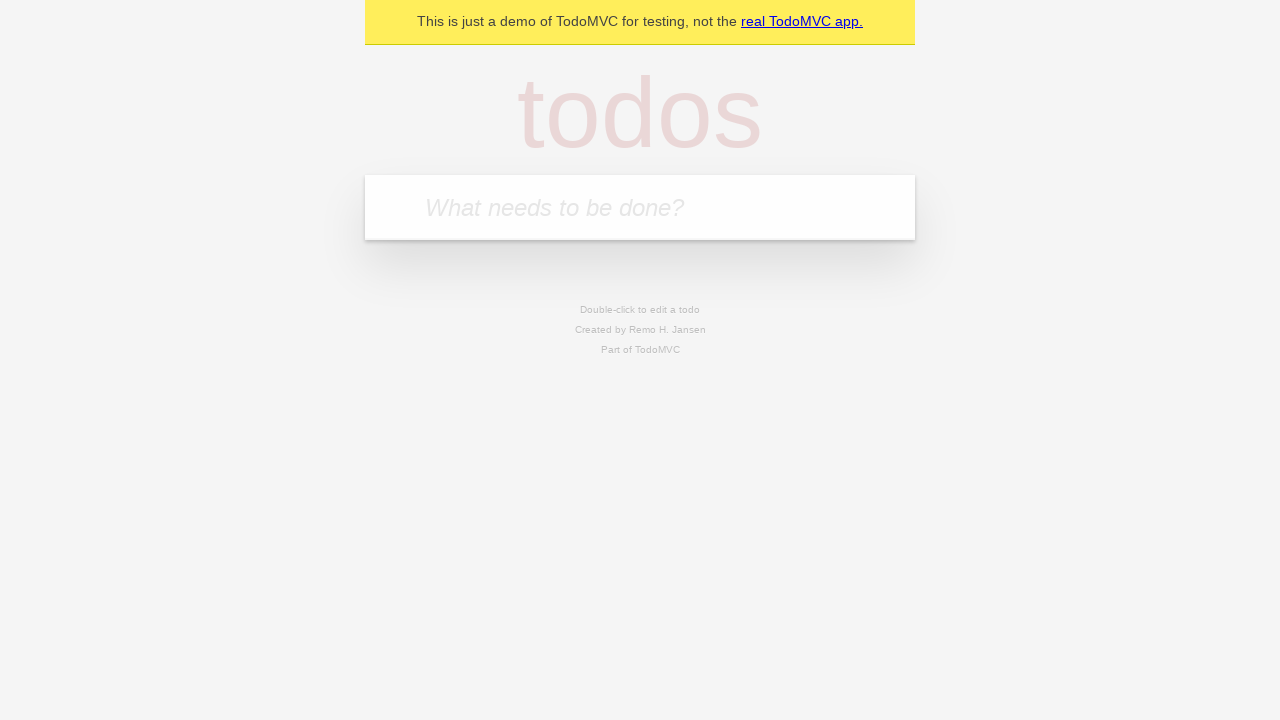

Filled new todo input with 'buy some cheese' on .new-todo
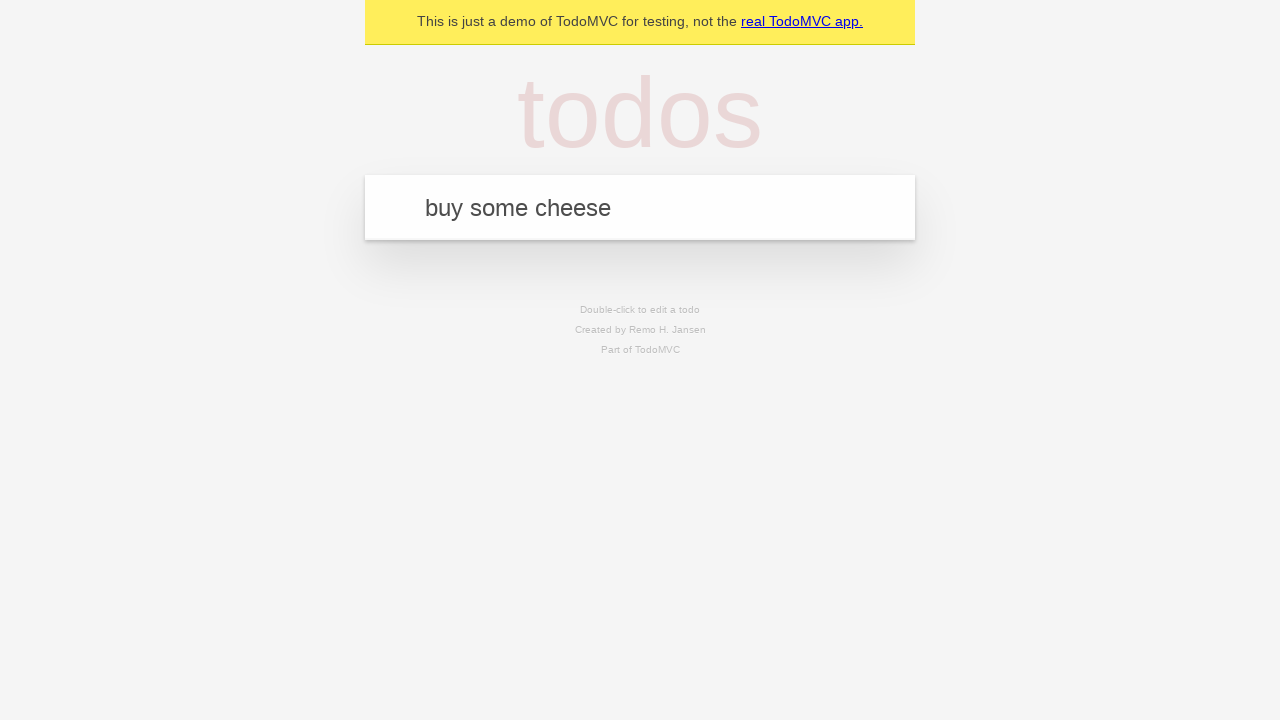

Pressed Enter to create first todo item on .new-todo
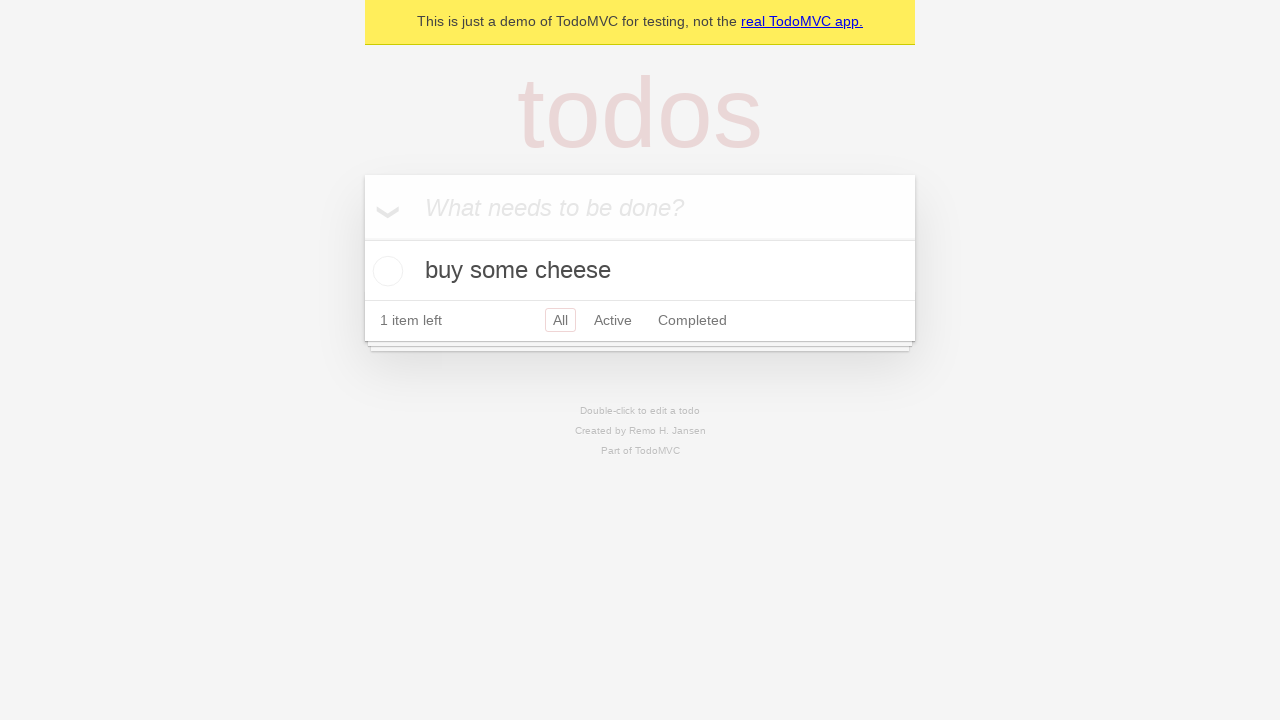

Filled new todo input with 'feed the cat' on .new-todo
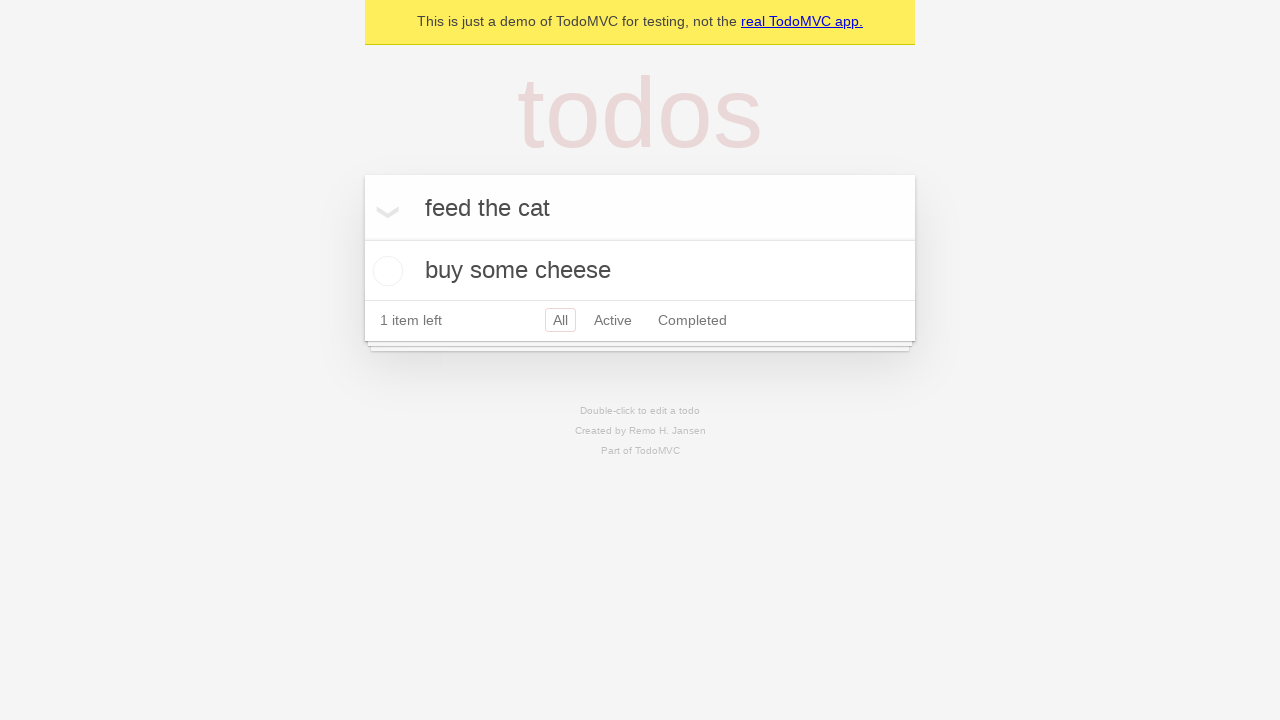

Pressed Enter to create second todo item on .new-todo
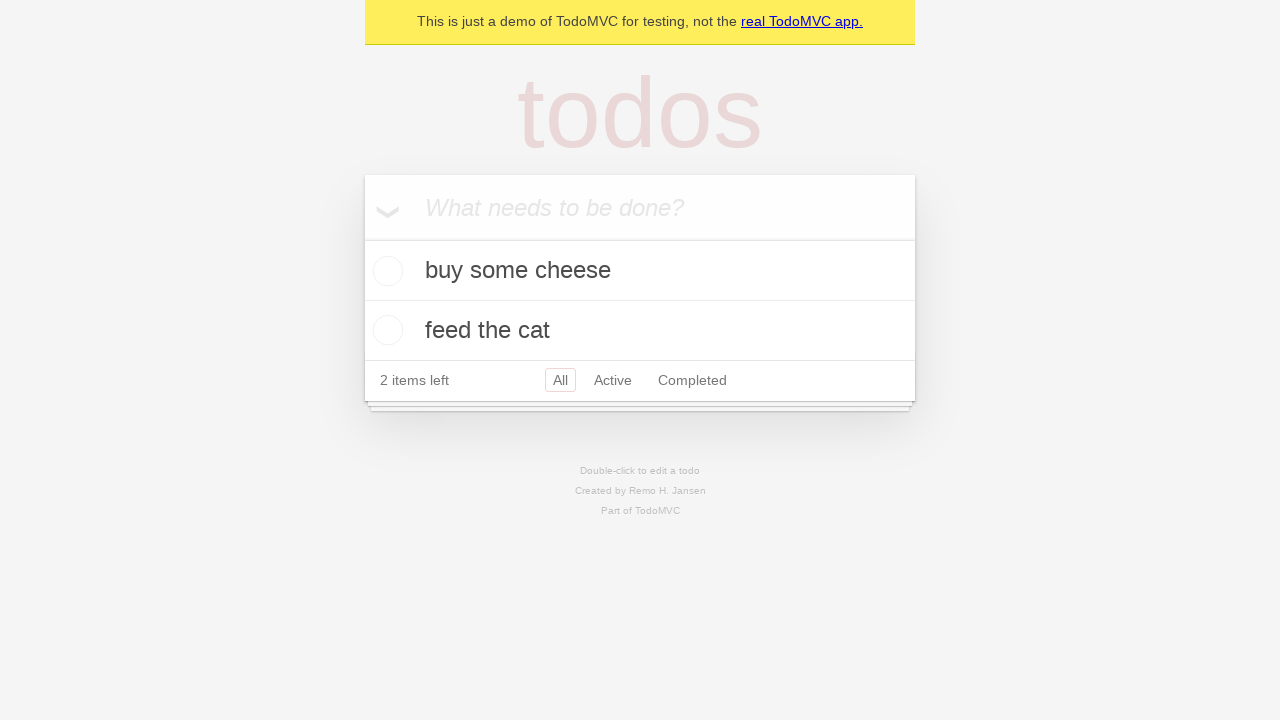

Checked the toggle checkbox for first todo item to mark it complete at (385, 271) on .todo-list li >> nth=0 >> .toggle
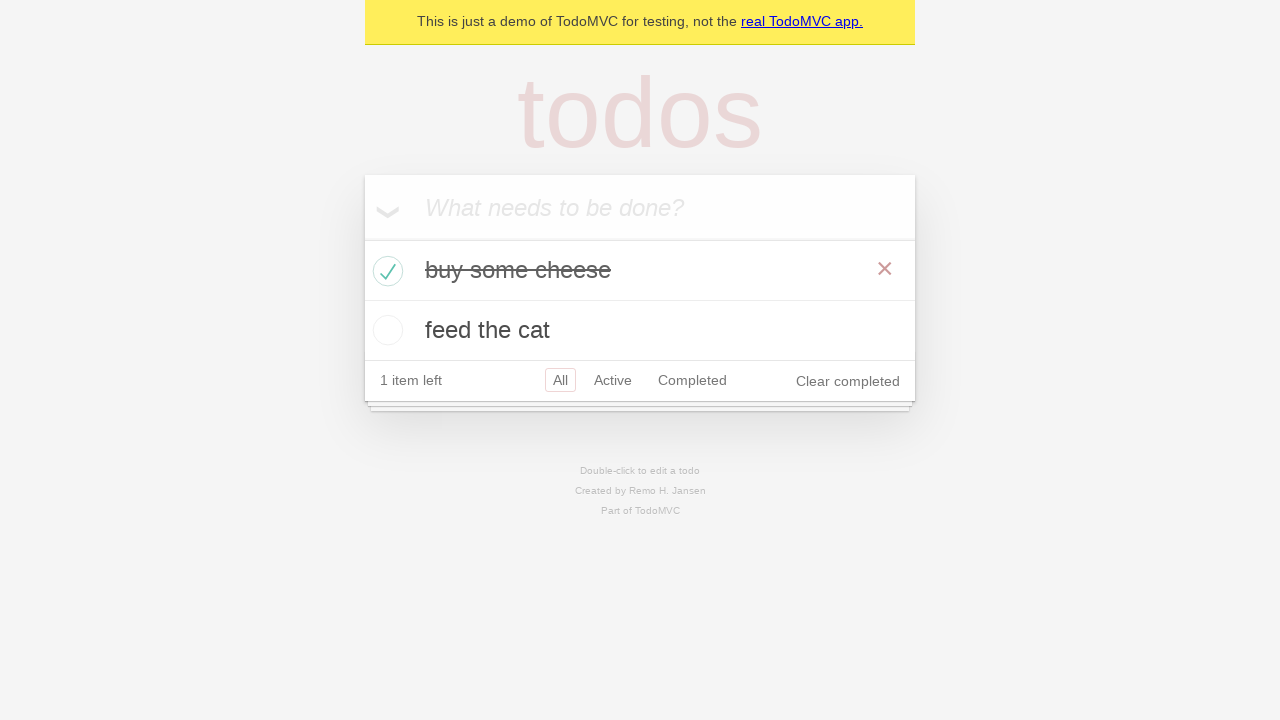

Unchecked the toggle checkbox for first todo item to un-mark it as complete at (385, 271) on .todo-list li >> nth=0 >> .toggle
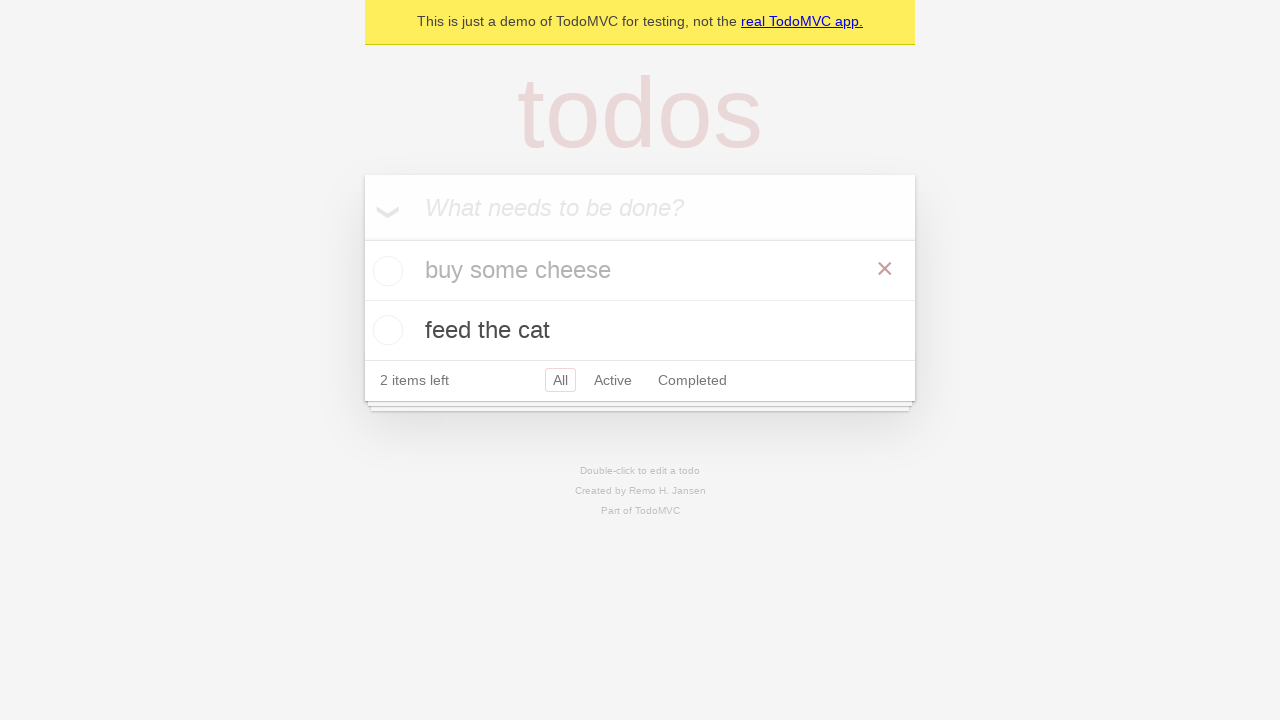

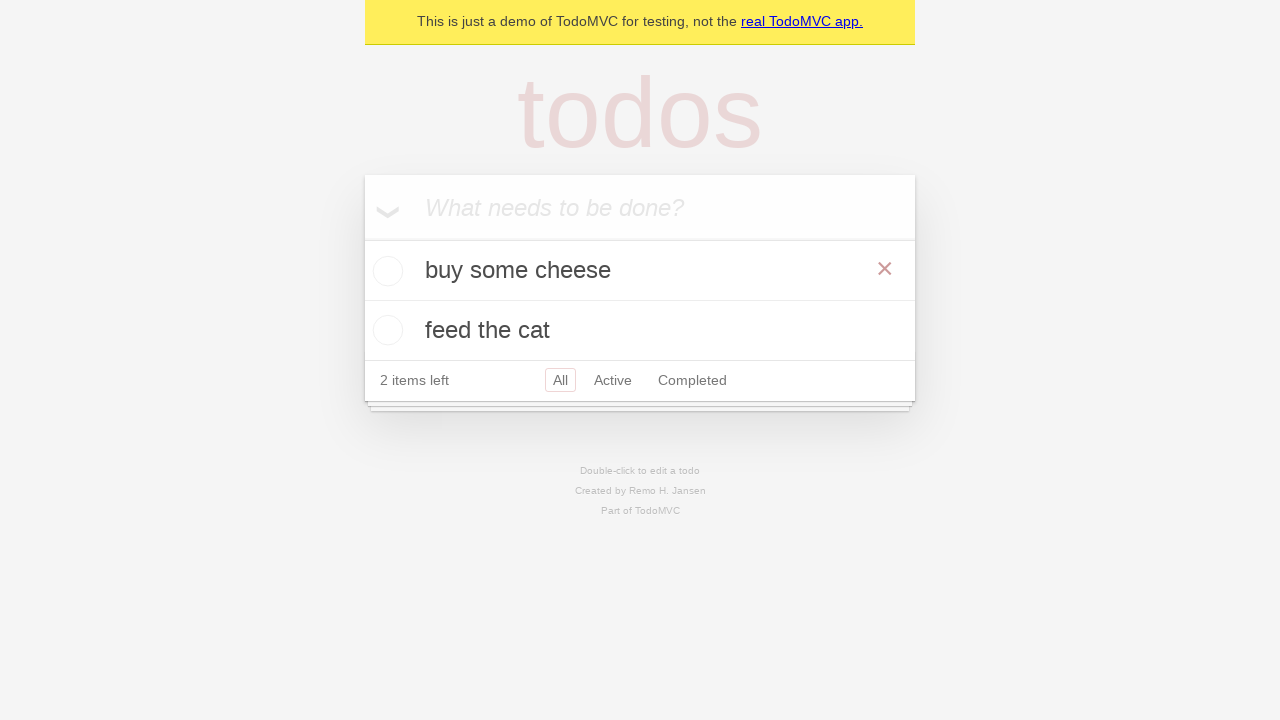